Tests window handling by clicking a button that opens a new window, switching to the new window with title "Your Store", and clicking the Shopping Cart link

Starting URL: https://testautomationpractice.blogspot.com/

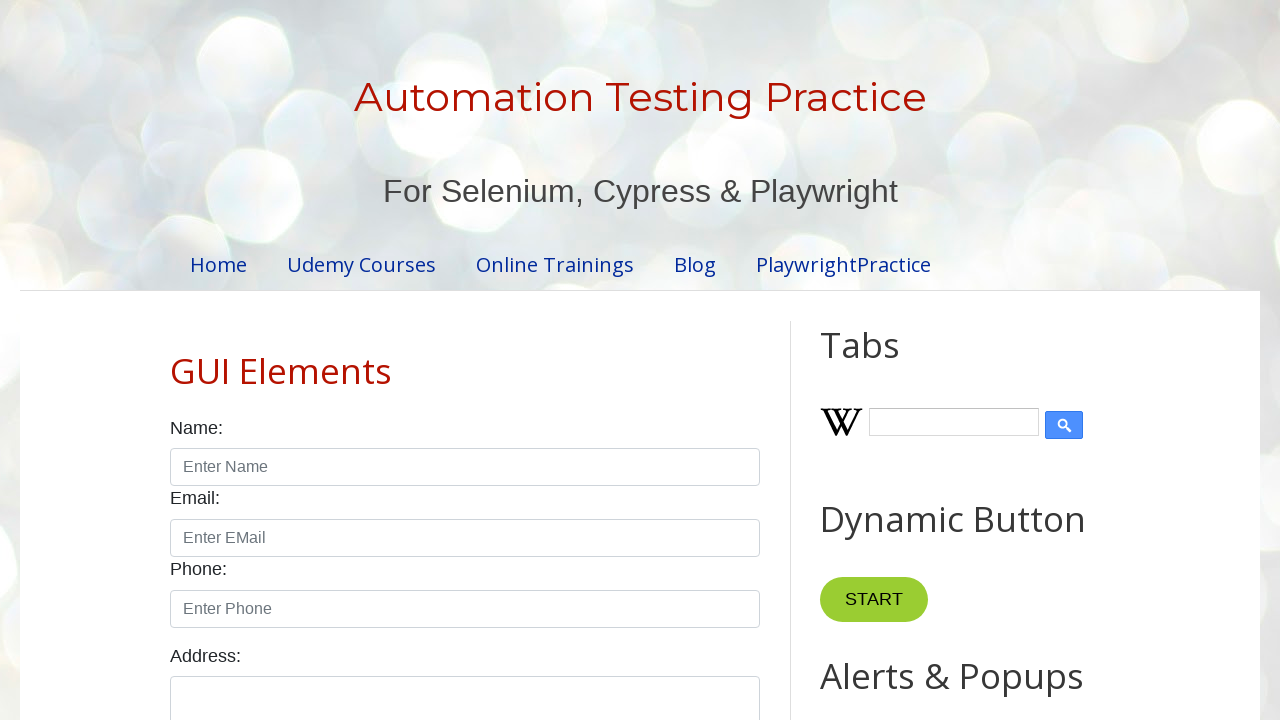

Clicked button that opens a new window at (880, 361) on xpath=//button[@onclick='myFunction()']
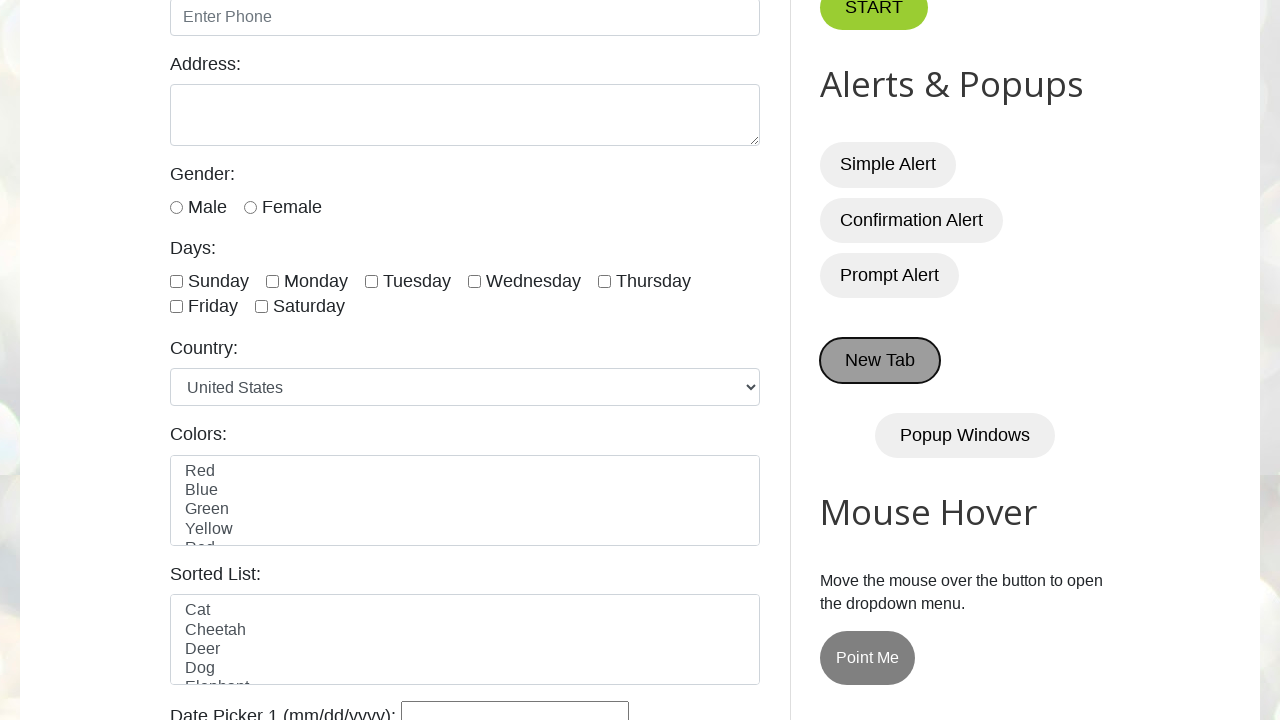

Waited for new window to open
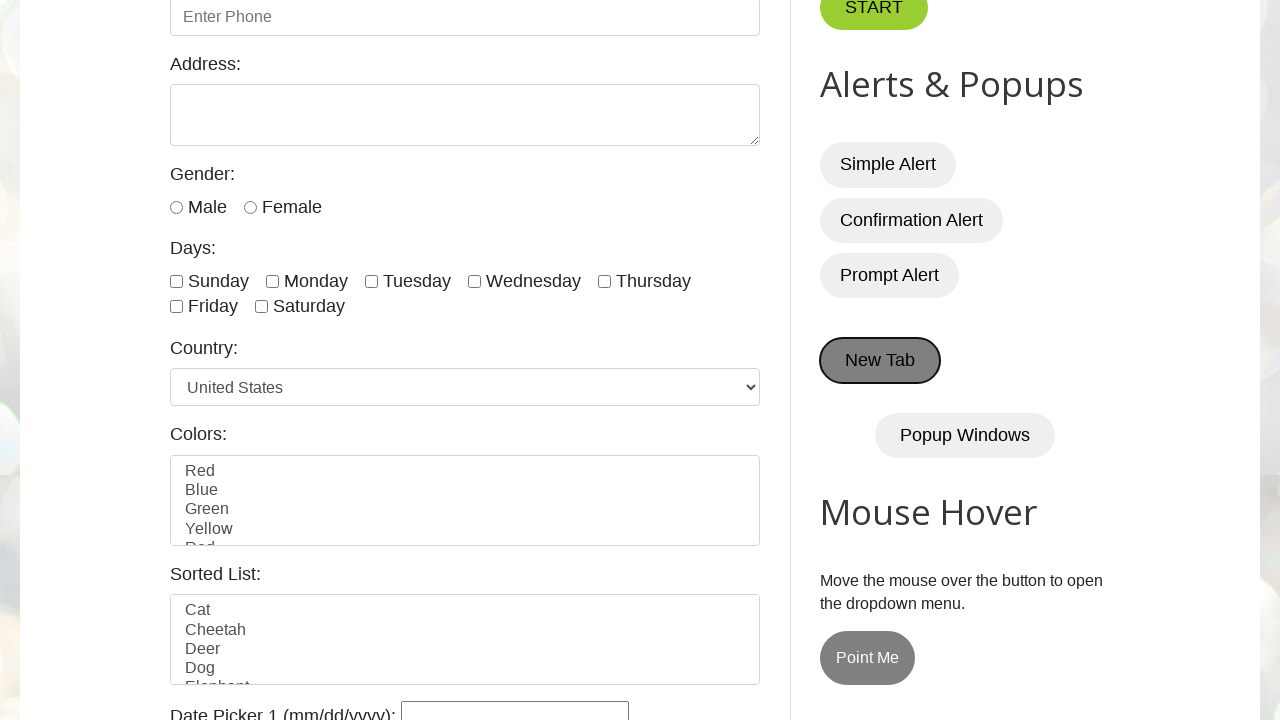

Retrieved all pages from context
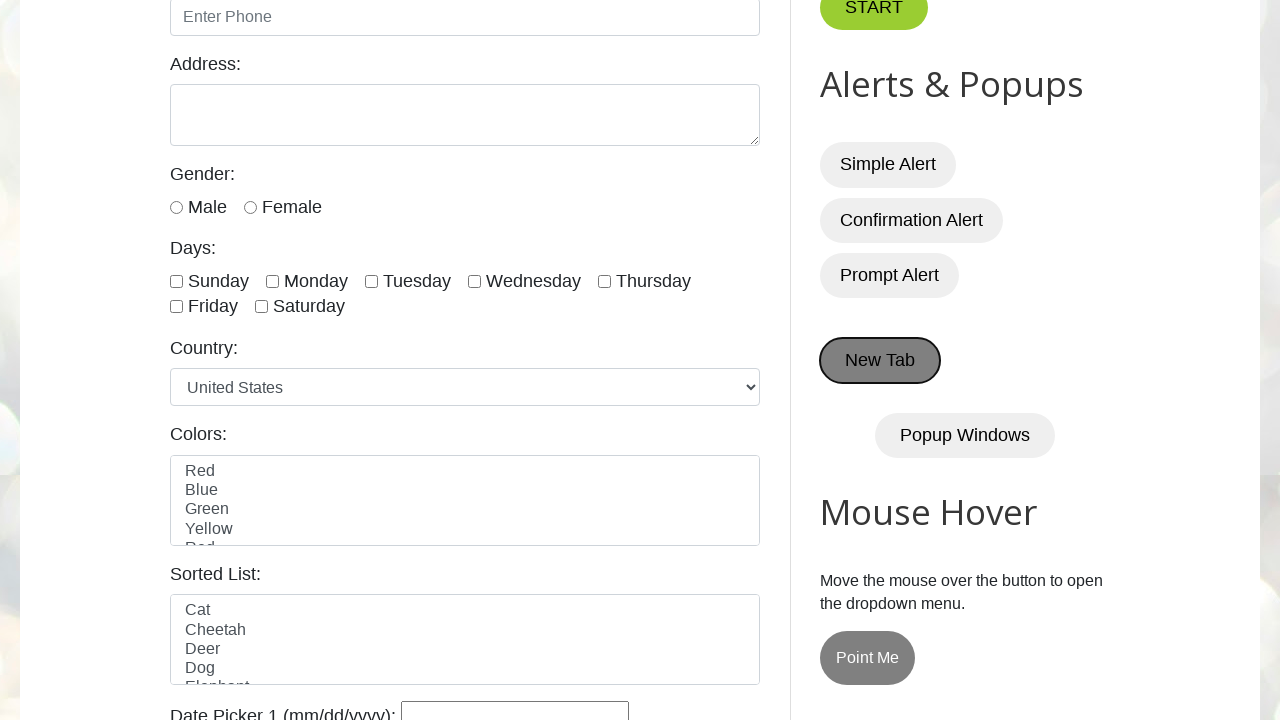

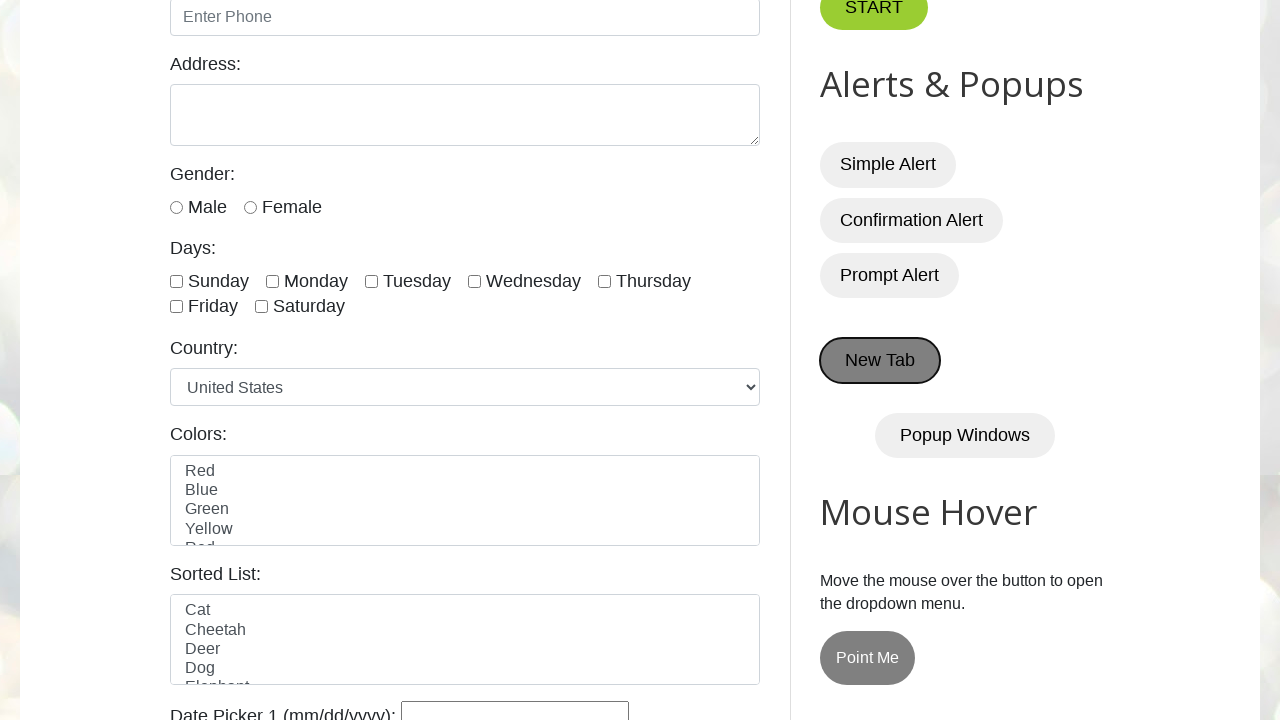